Tests window handling functionality by clicking a button that opens a new window and switching to it to verify the title

Starting URL: https://www.leafground.com/window.xhtml

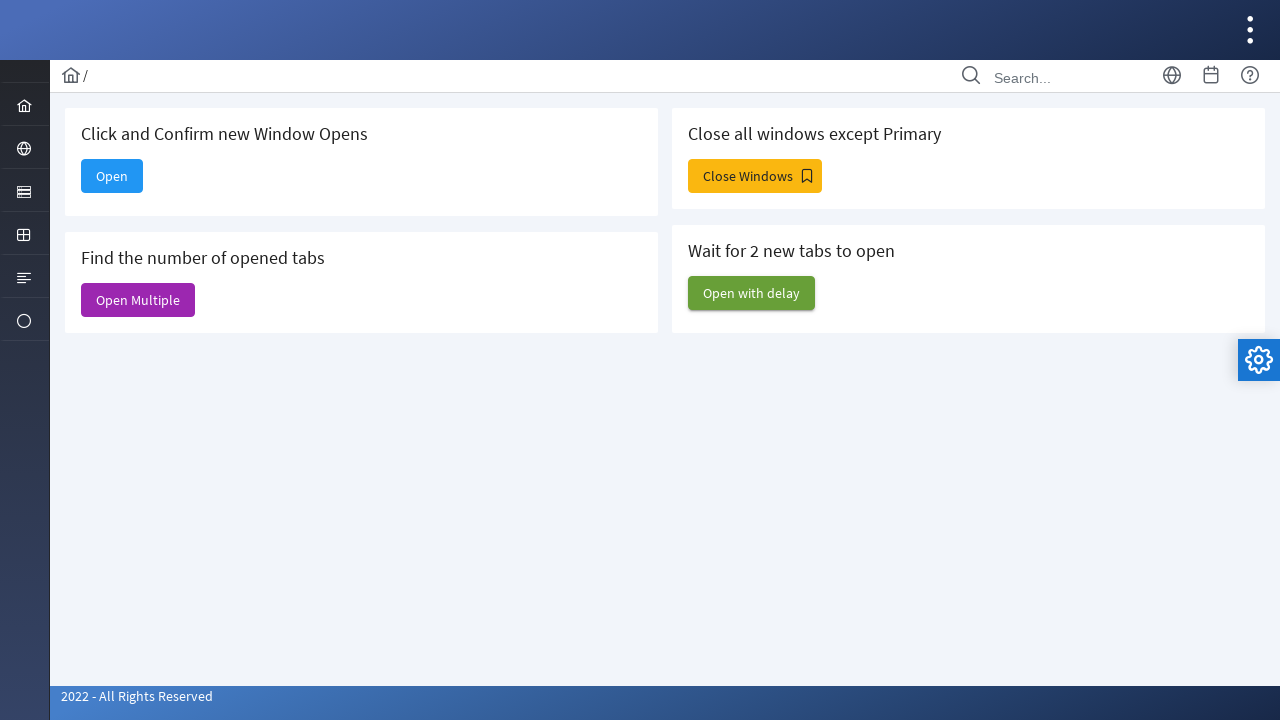

Clicked button to open new window at (112, 176) on xpath=//button[@id='j_idt88:new']/span
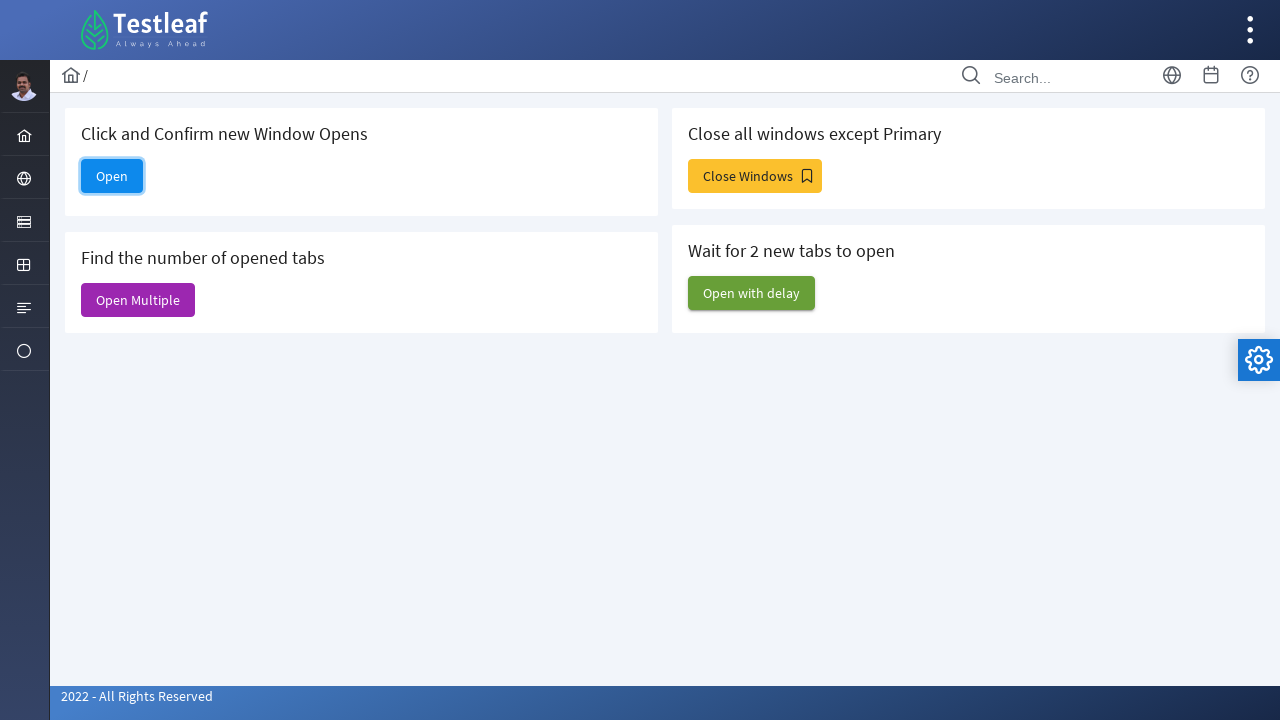

New window opened and captured
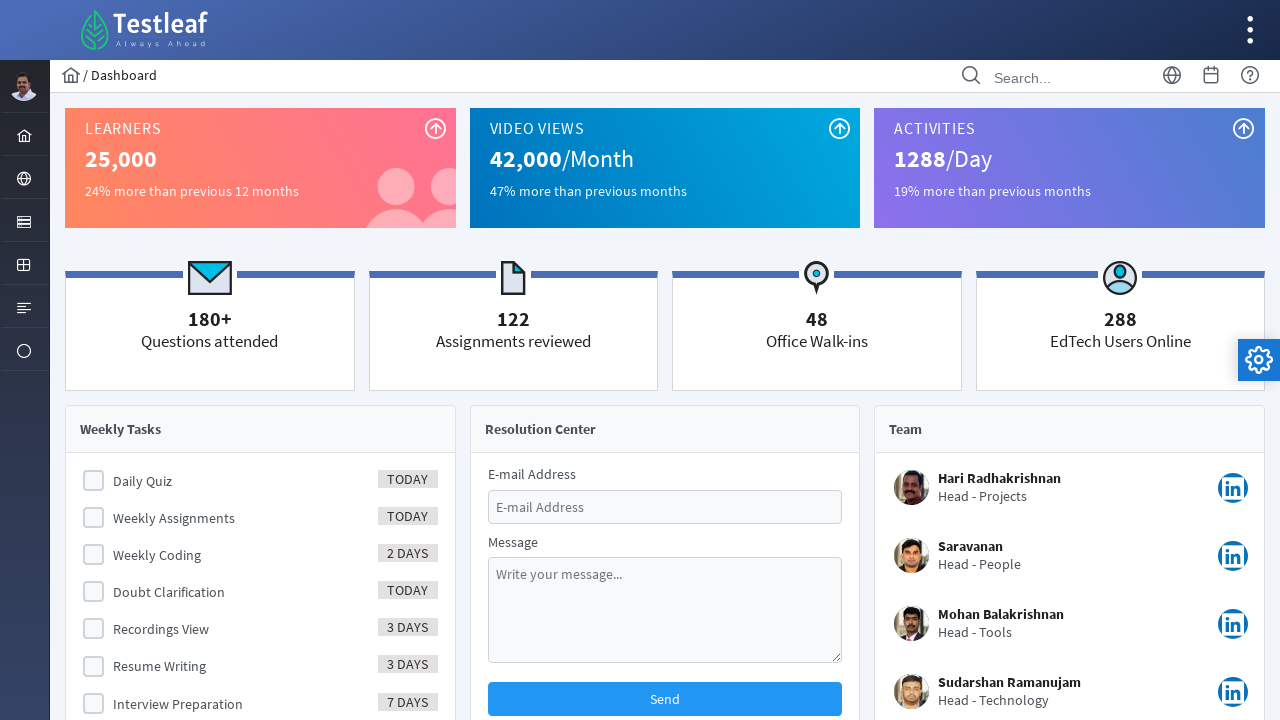

New page finished loading
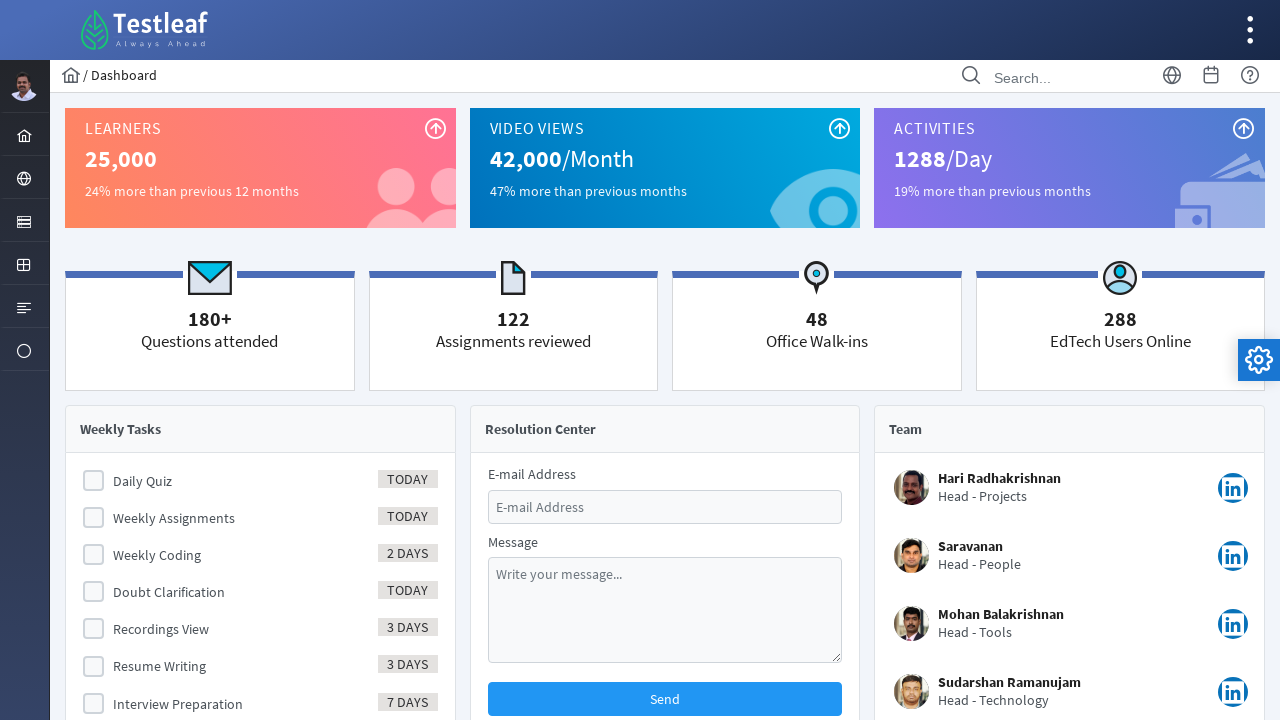

Retrieved page title: Dashboard
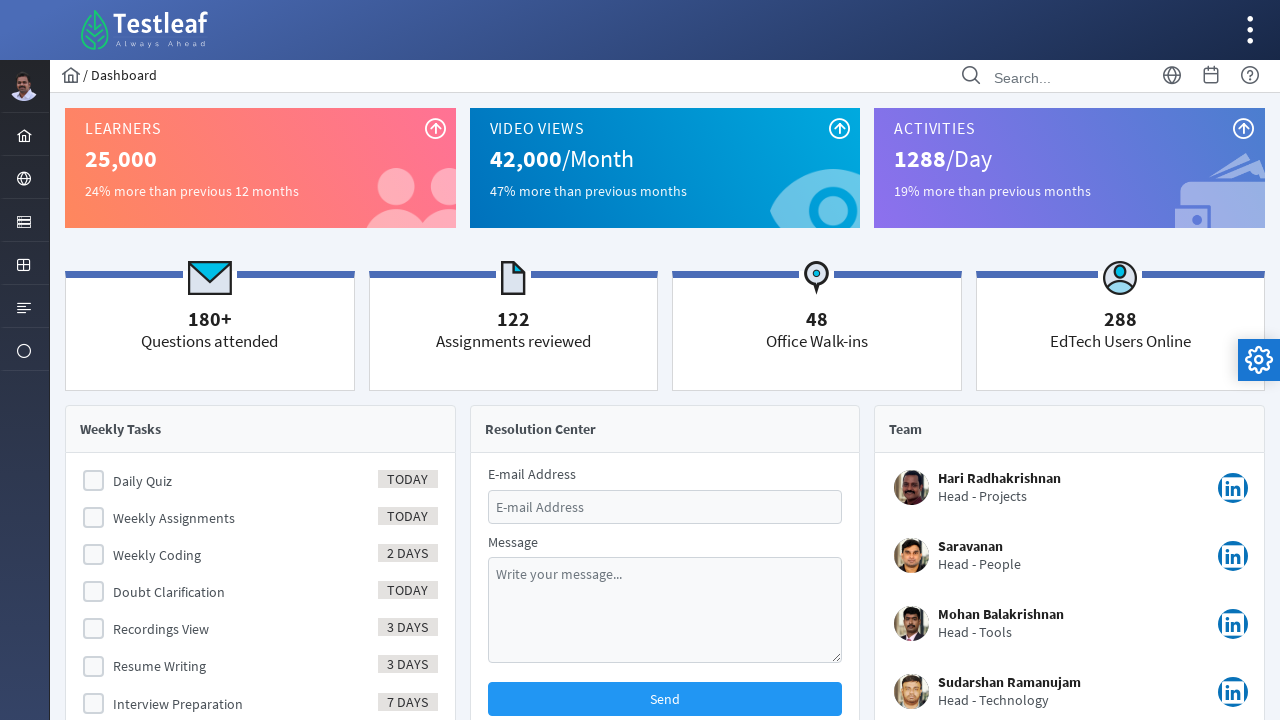

Window handling test passed - title is 'Dashboard'
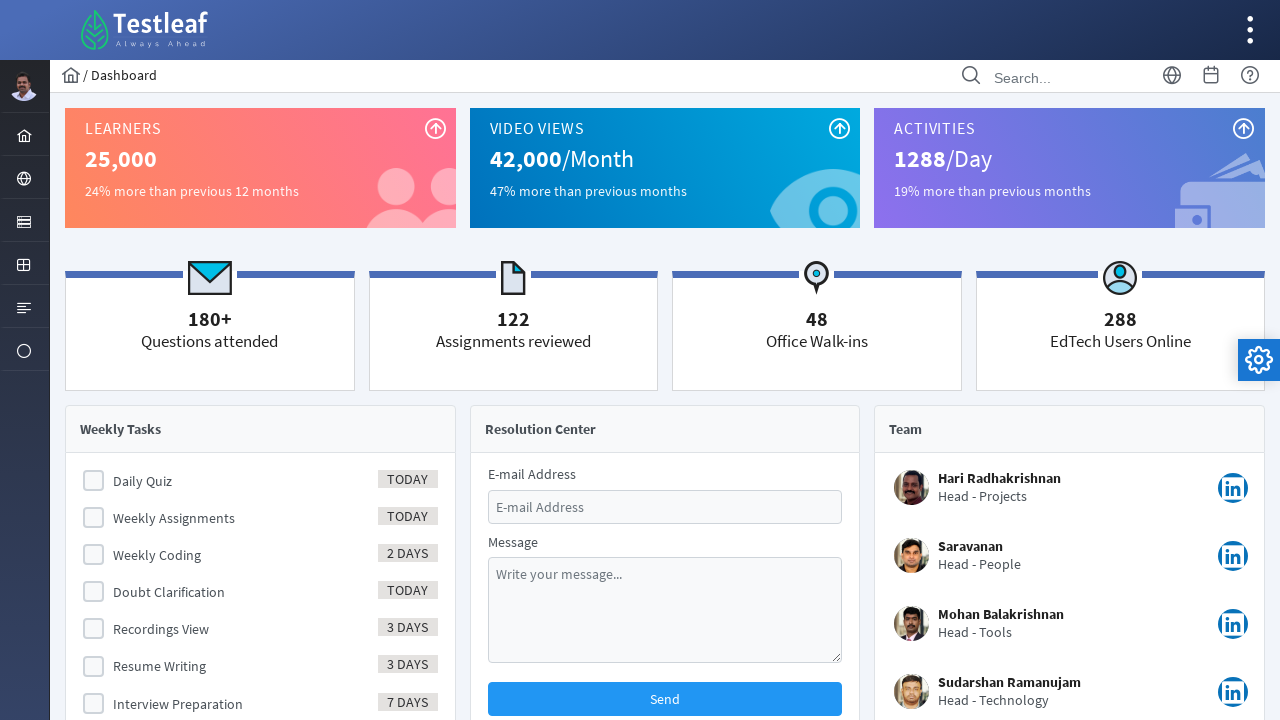

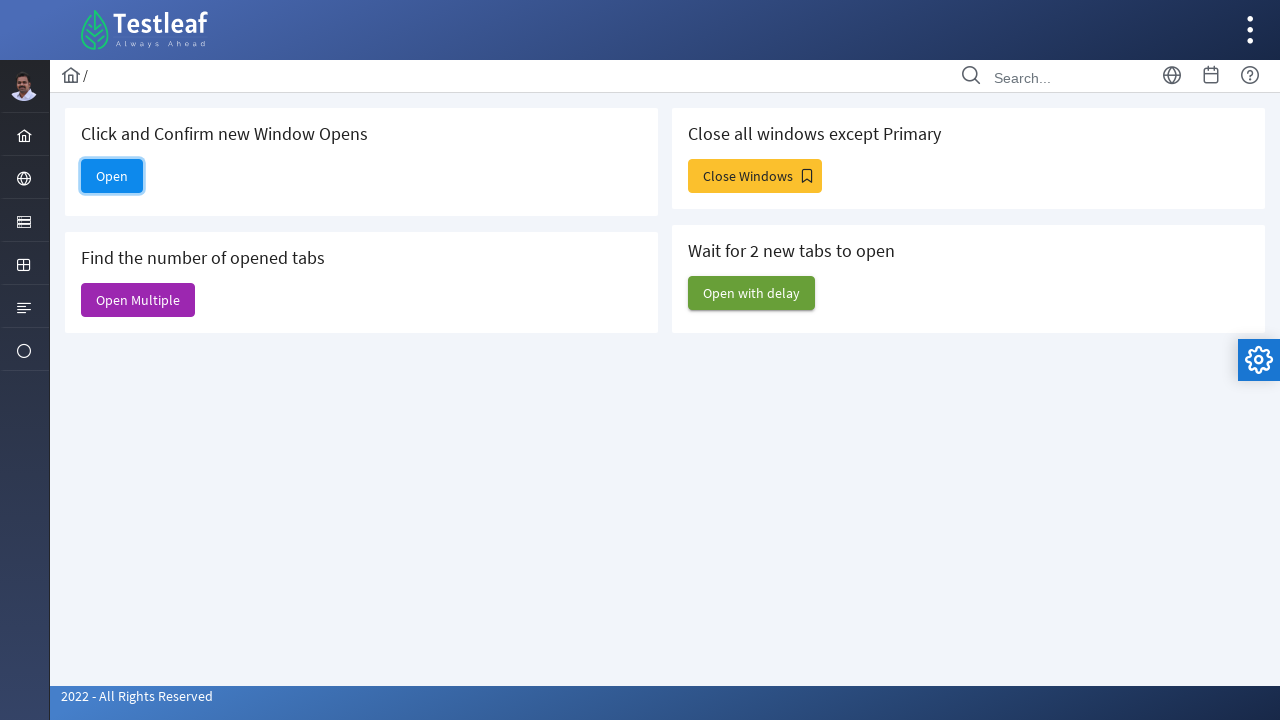